Tests dropdown functionality by verifying default selection and selecting a different option

Starting URL: https://jesse-rocha.github.io/AutomationChallenge/

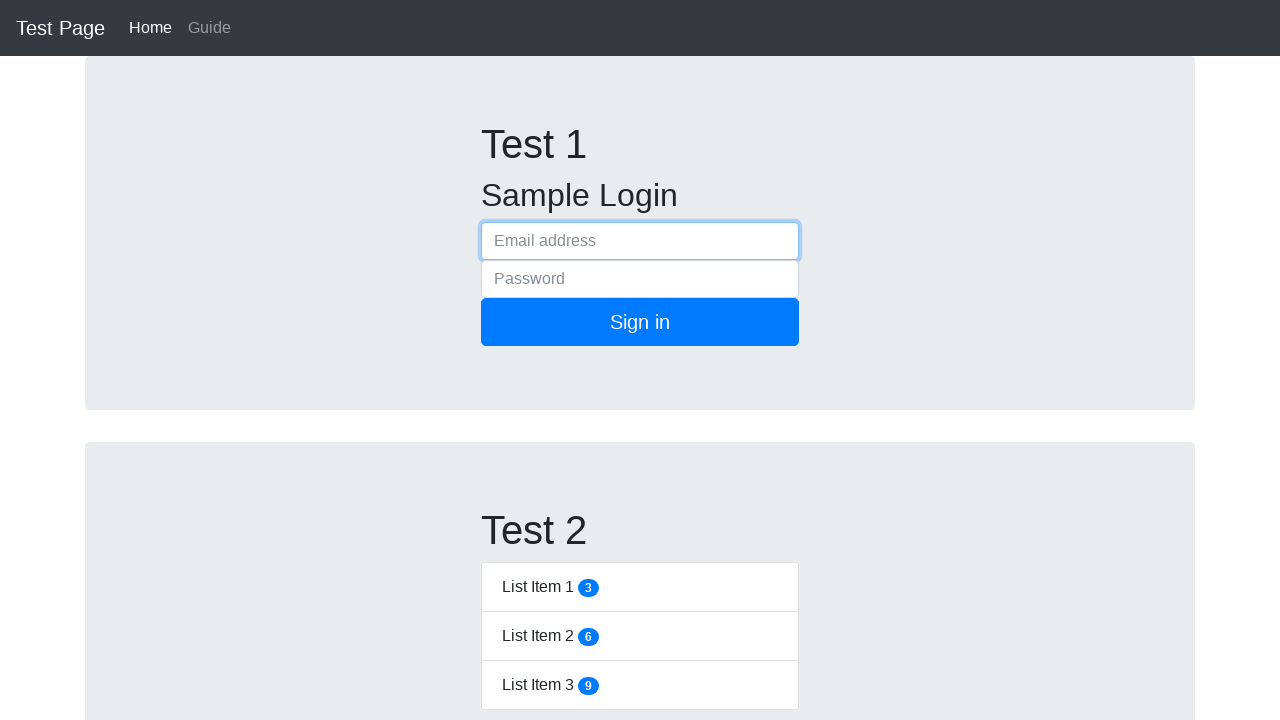

Verified default dropdown selection is 'Option 1'
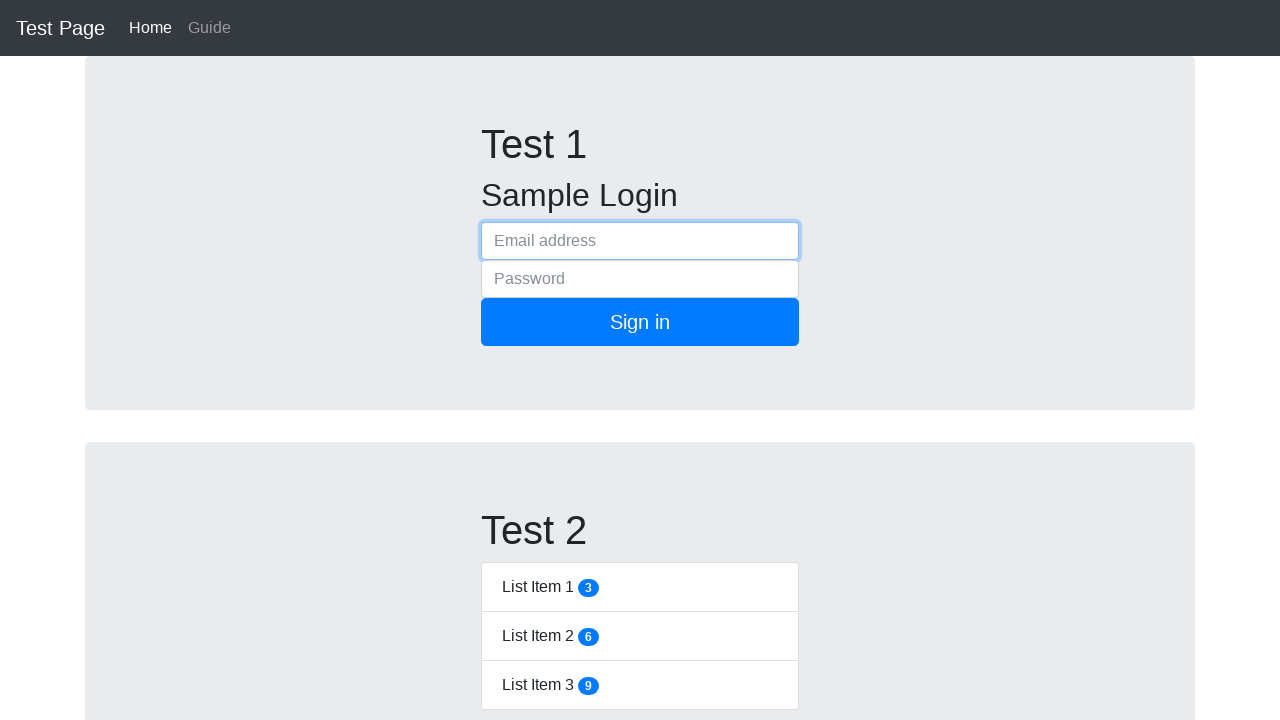

Clicked dropdown button to open options at (532, 360) on xpath=//div[@id='test-3-div']//div[@class='dropdown']//button[@id='dropdownMenuB
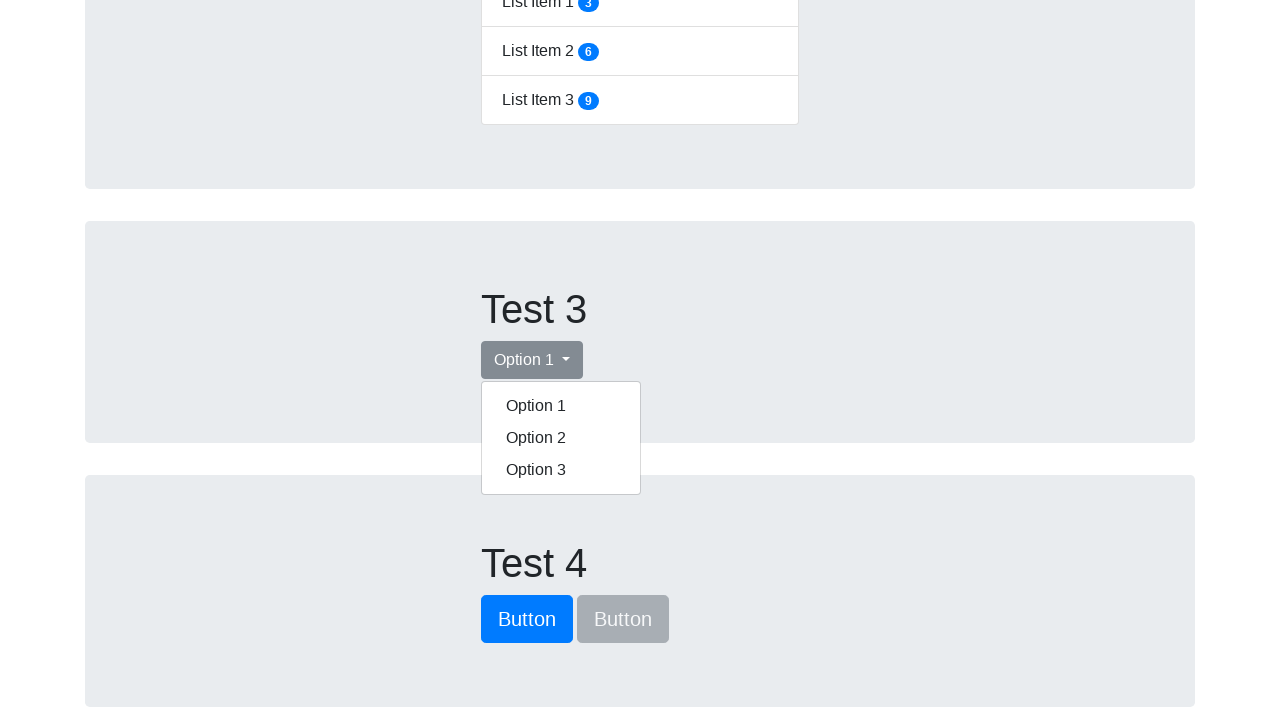

Selected 'Option 3' from dropdown menu at (561, 470) on xpath=//a[contains(text(),'Option 3')]
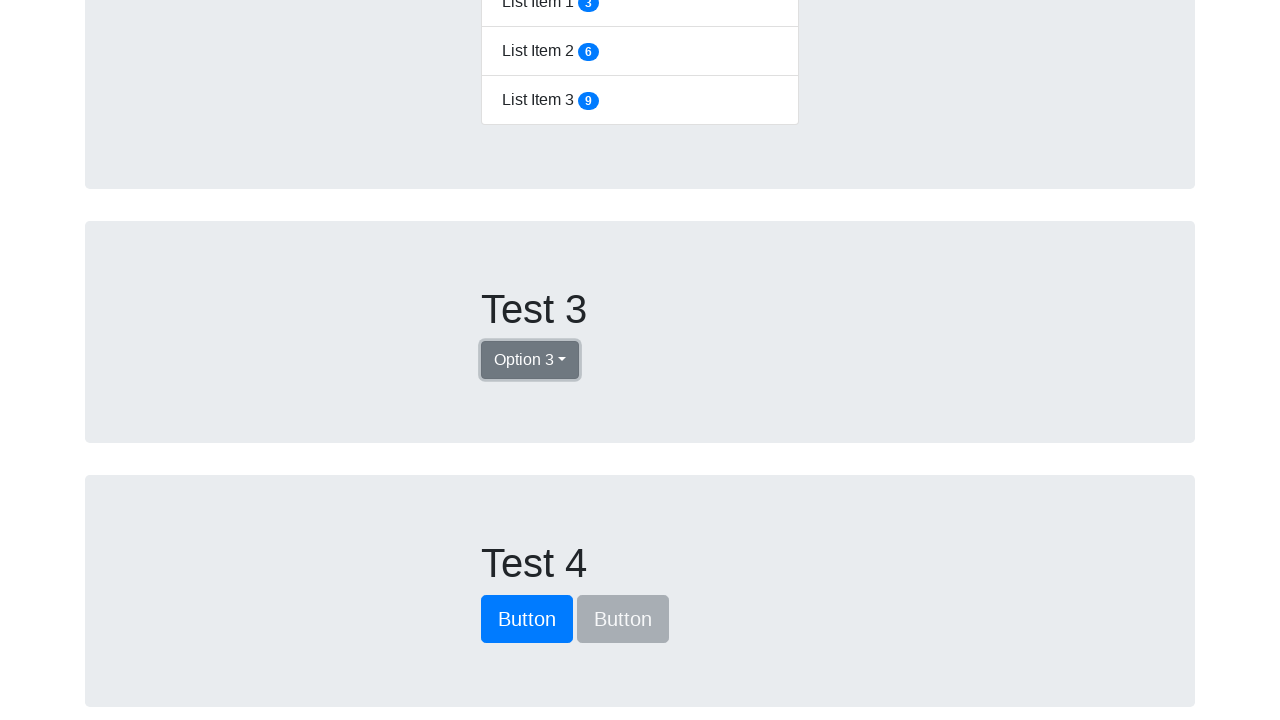

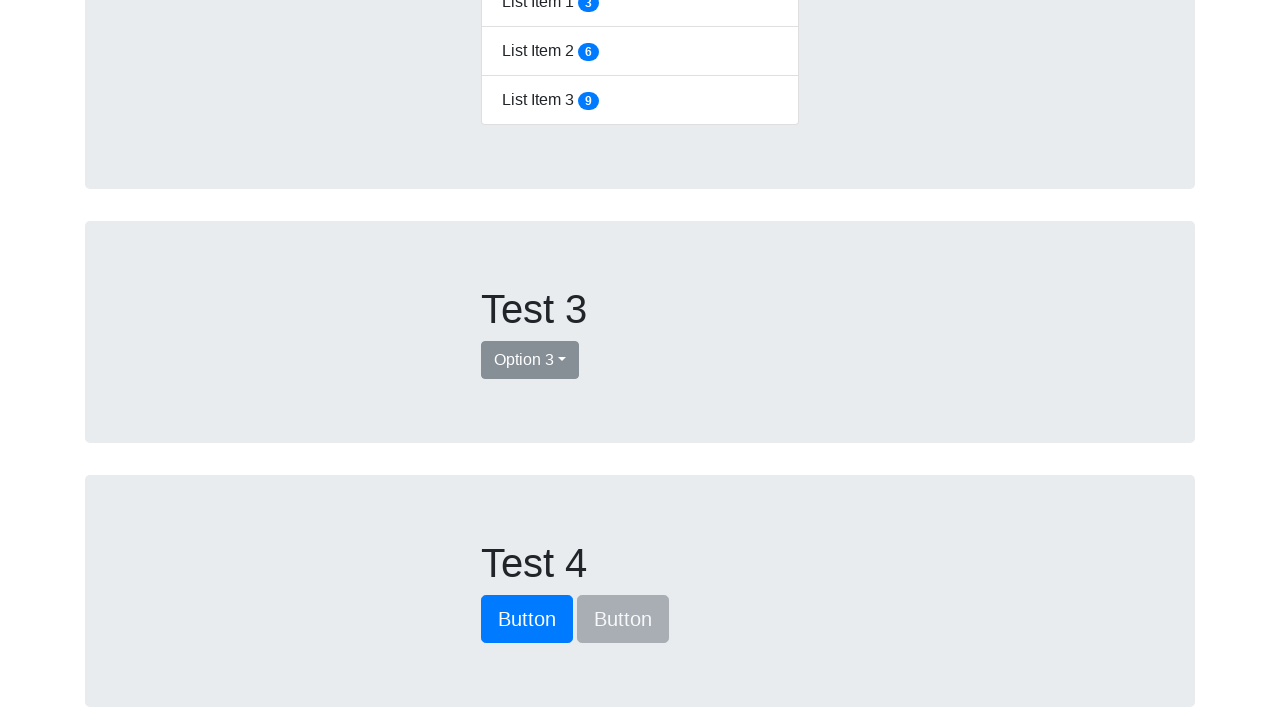